Navigates through Taiwan's Central Weather Administration website to verify weather data pages load correctly, including surface weather maps, radar images, satellite images with true color view, and quantitative precipitation forecasts.

Starting URL: https://www.cwa.gov.tw/V8/C/W/analysis.html

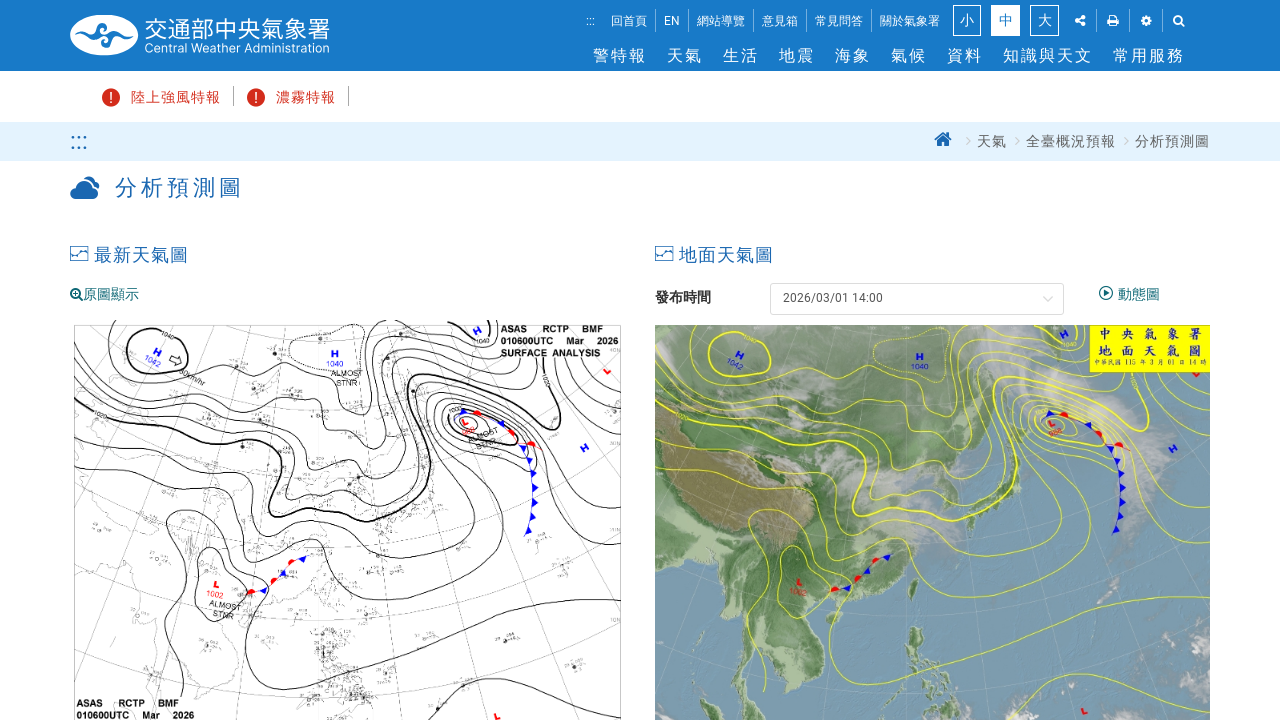

Surface weather map page loaded with images present
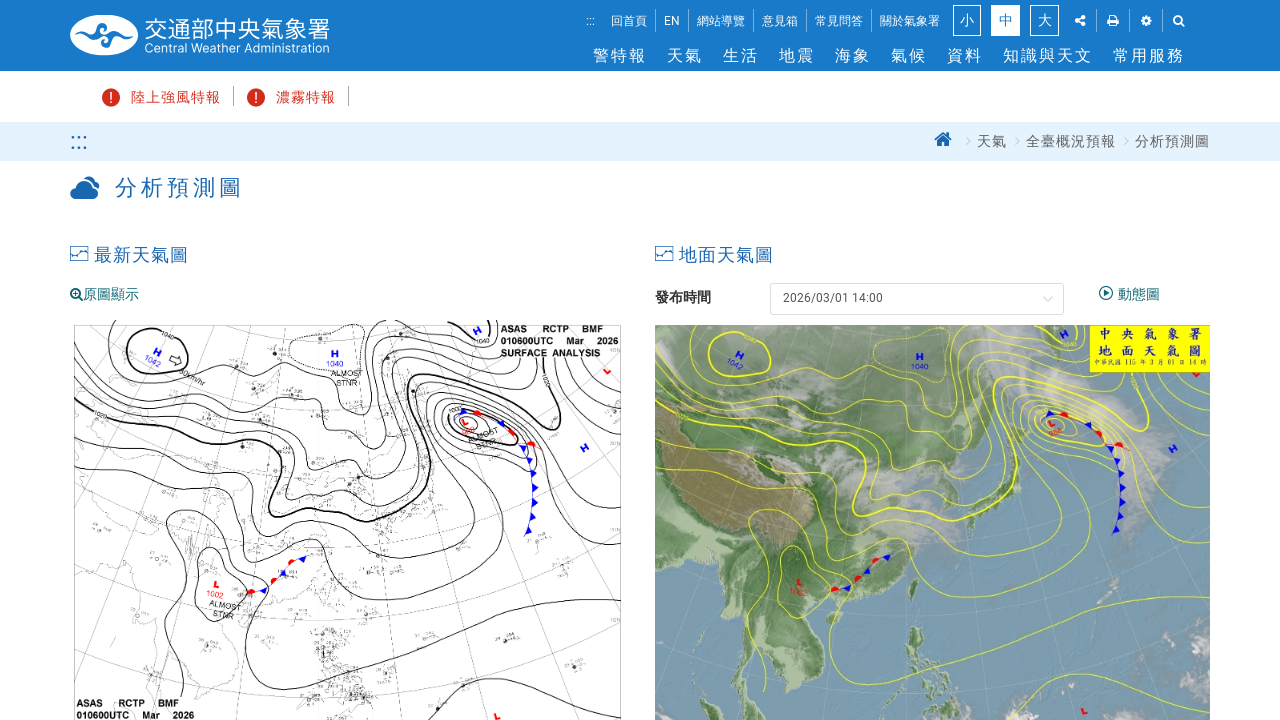

Navigated to radar echo page
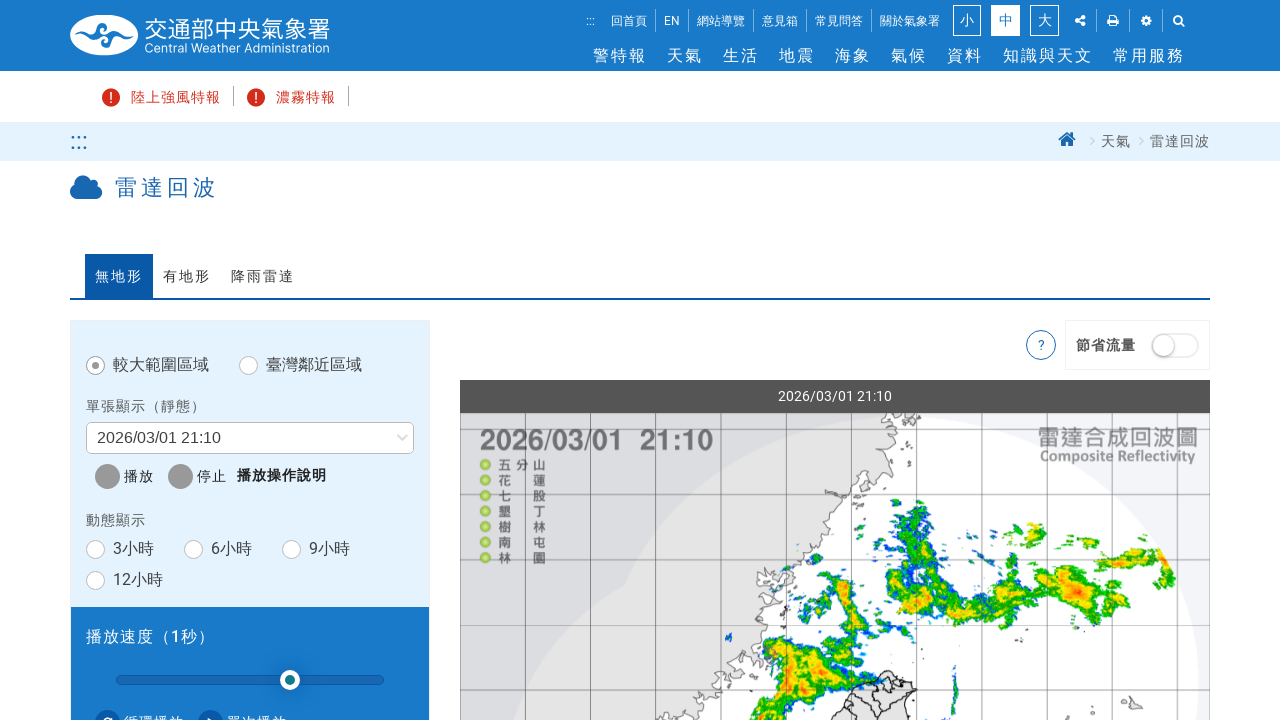

Radar image loaded successfully
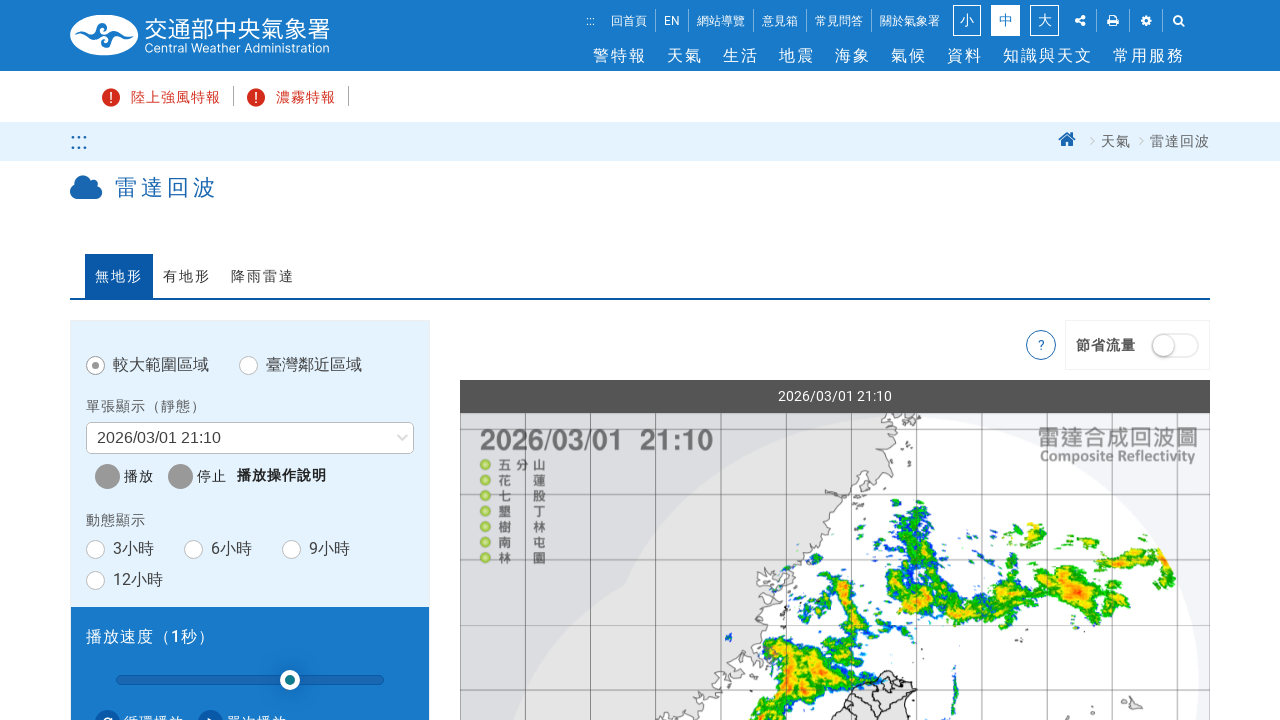

Navigated to satellite image page with Area=2 parameter
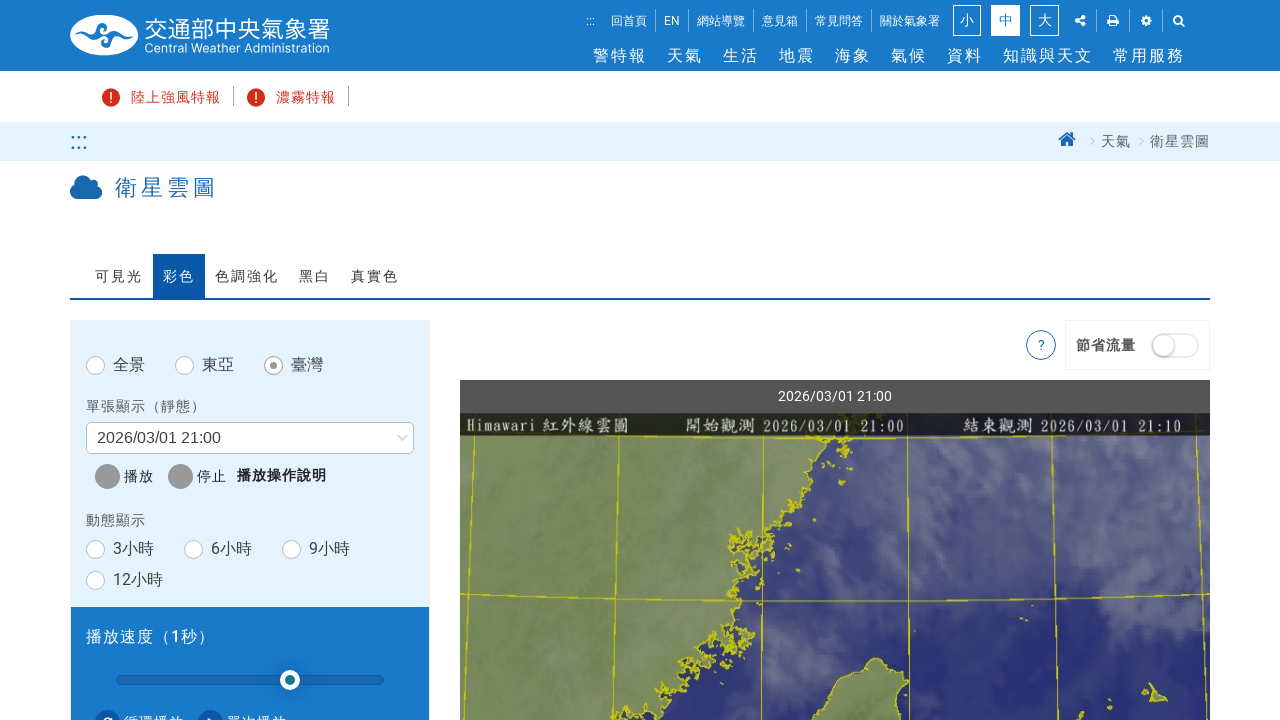

Satellite image loaded
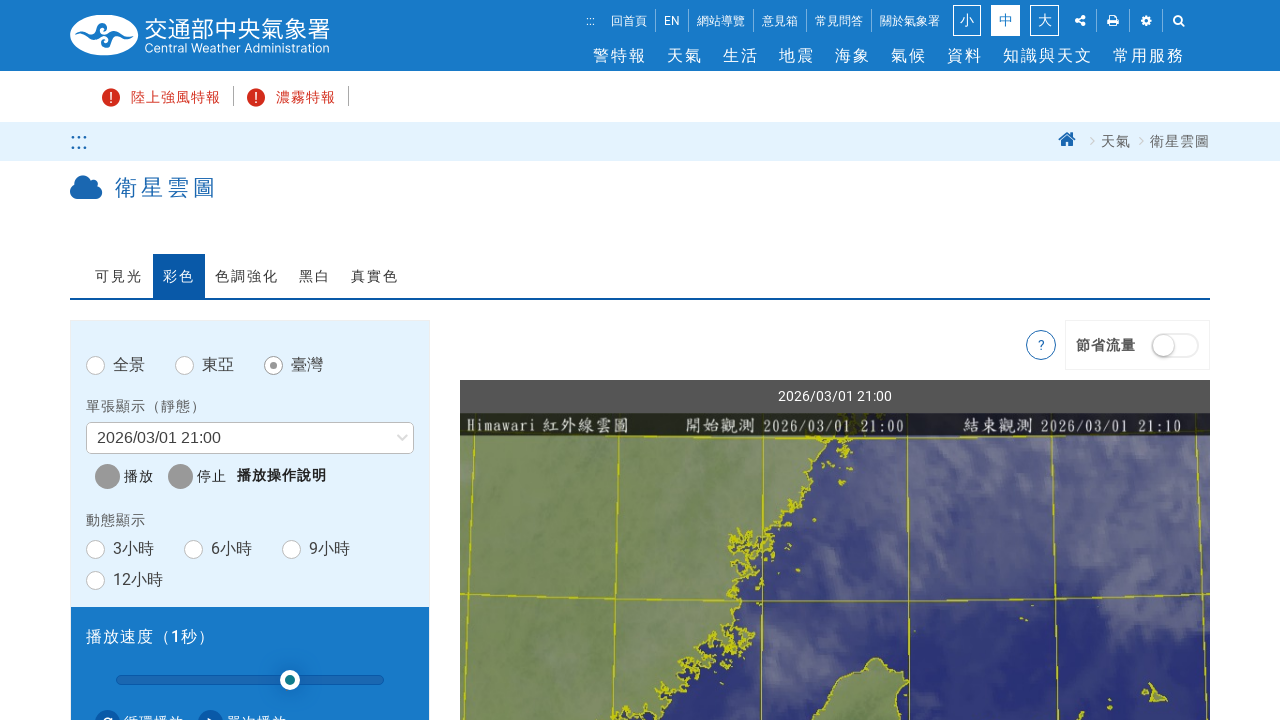

Clicked on True Color (真實色) button at (375, 276) on text=真實色
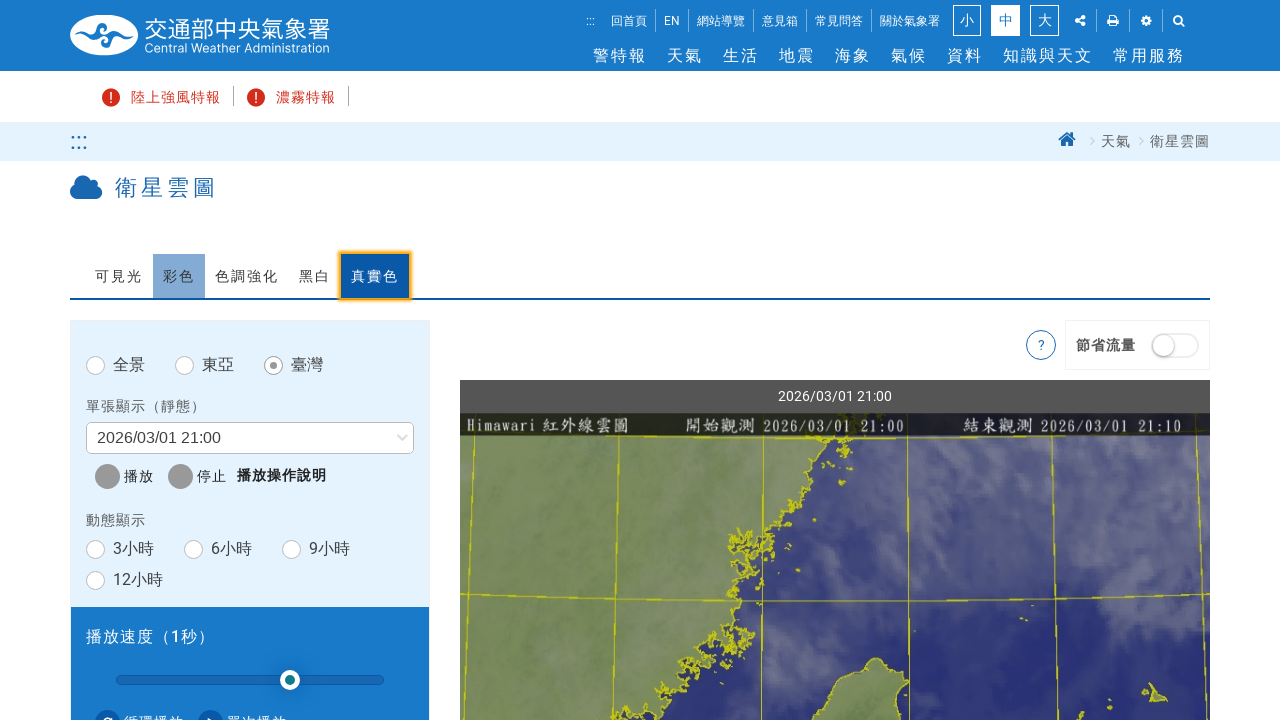

True Color satellite image updated and loaded
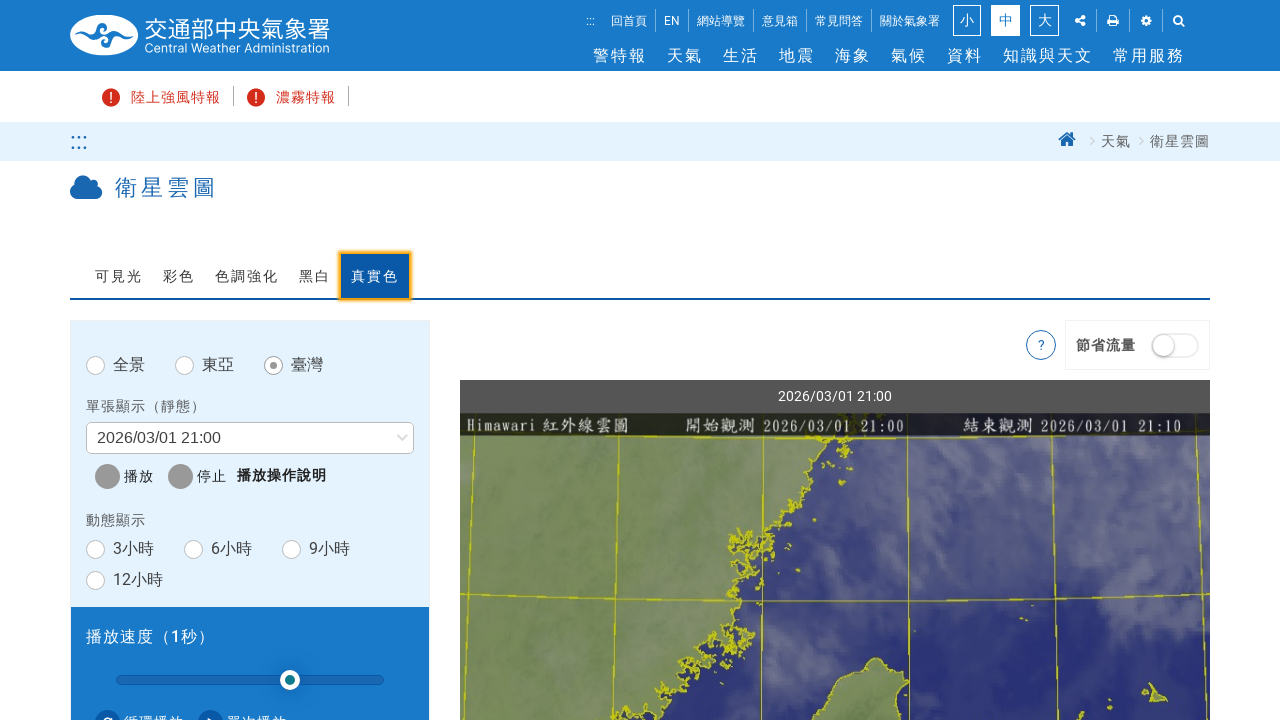

Navigated to Quantitative Precipitation Forecast (QPF) page
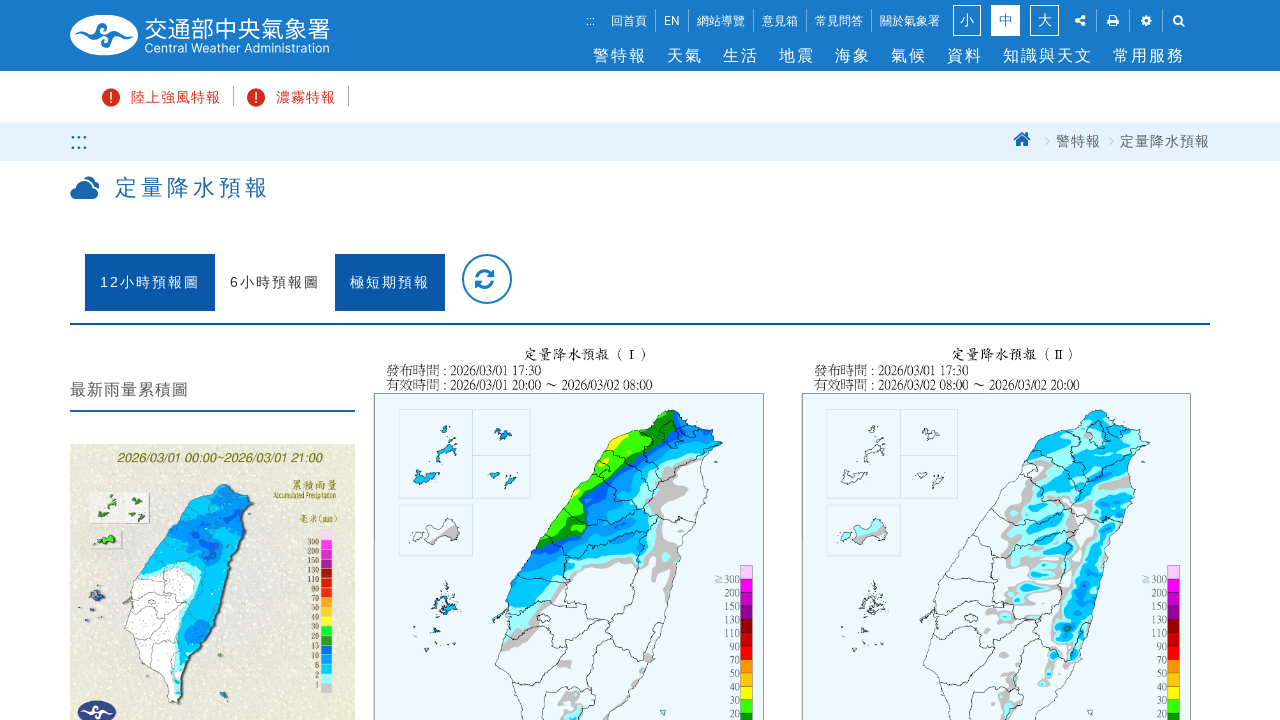

QPF forecast image loaded successfully
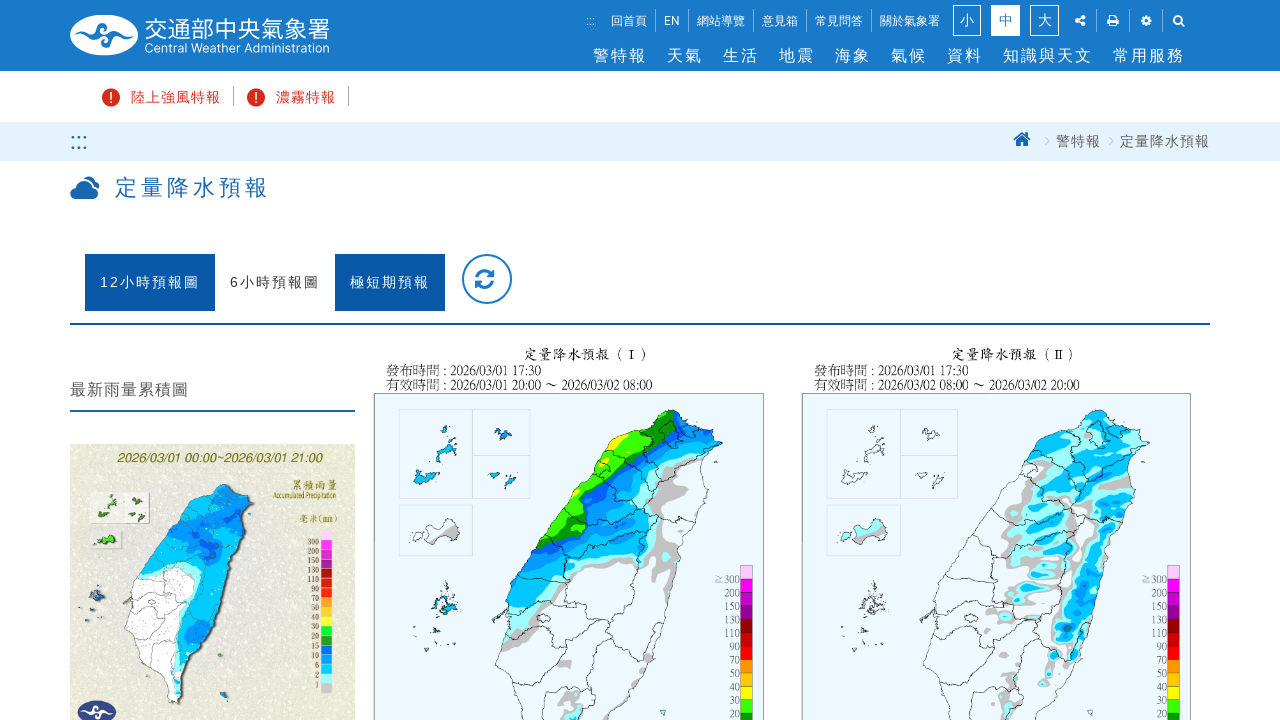

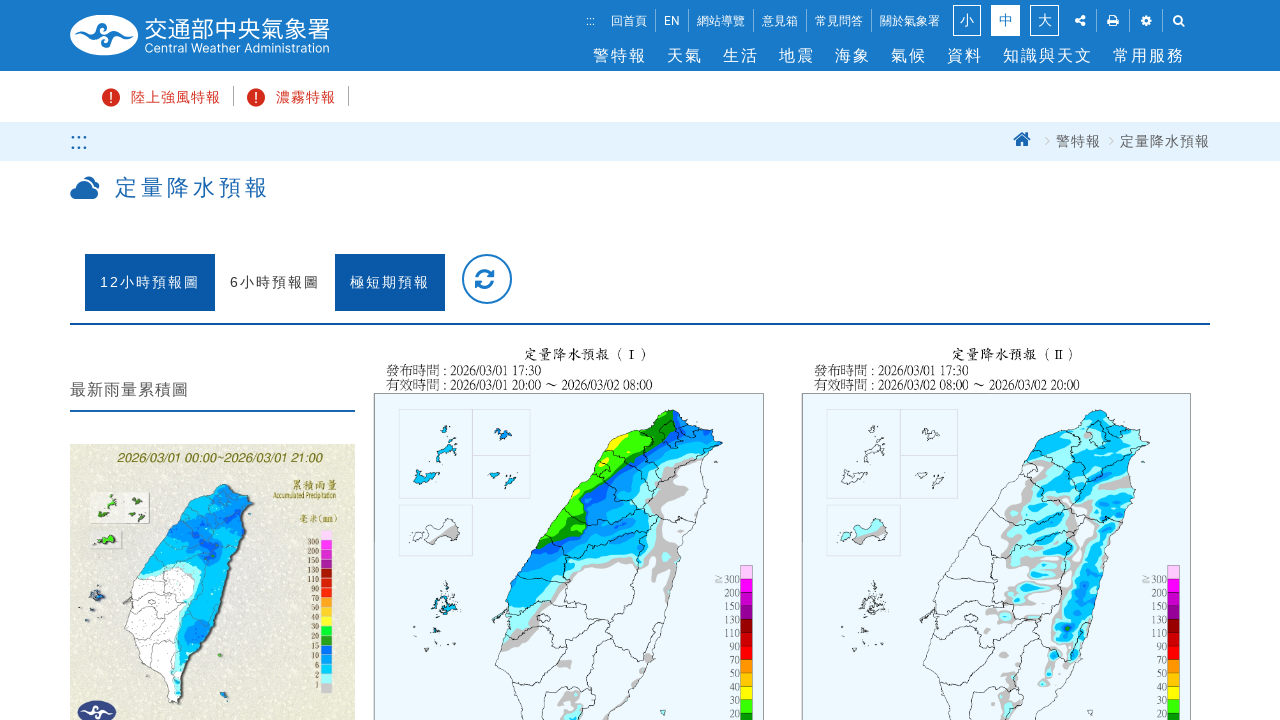